Tests clicking on various DOM elements including button, canvas at different positions, and multiple elements

Starting URL: https://example.cypress.io/commands/actions

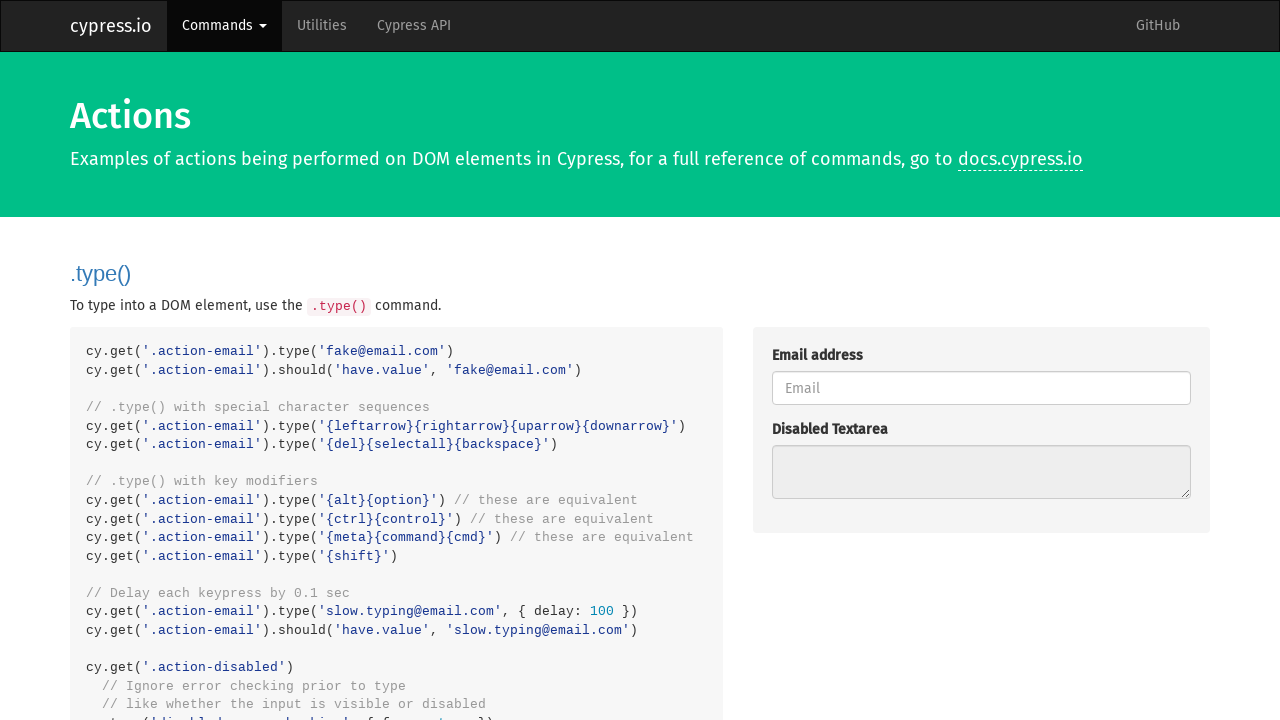

Clicked the action button at (884, 361) on .action-btn
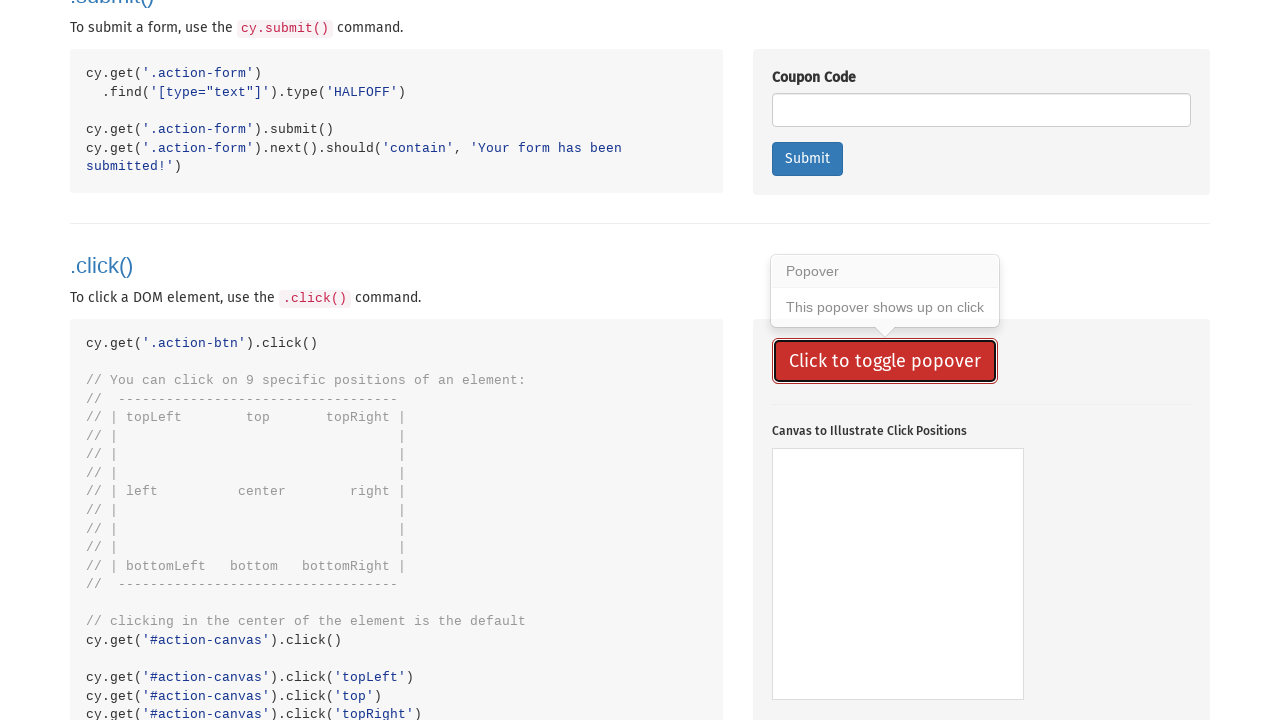

Clicked on canvas at center position at (898, 574) on #action-canvas
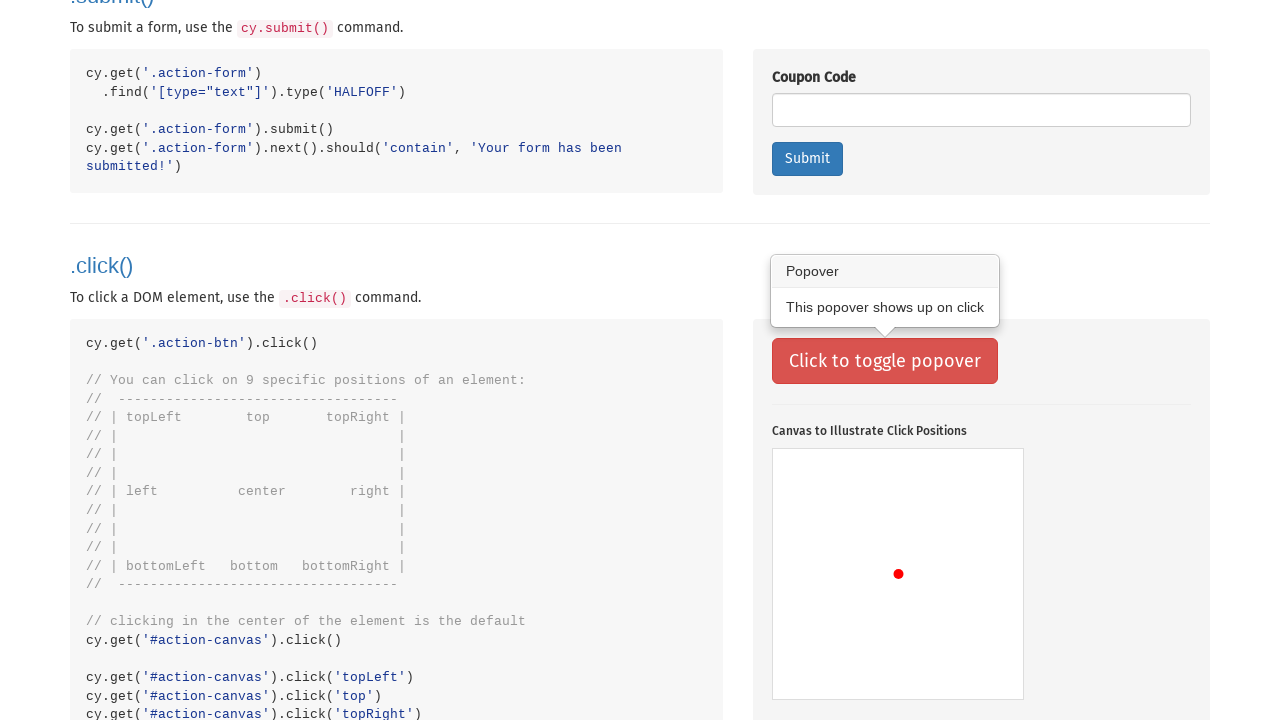

Clicked on canvas at top left area (0, 0) at (772, 449) on #action-canvas
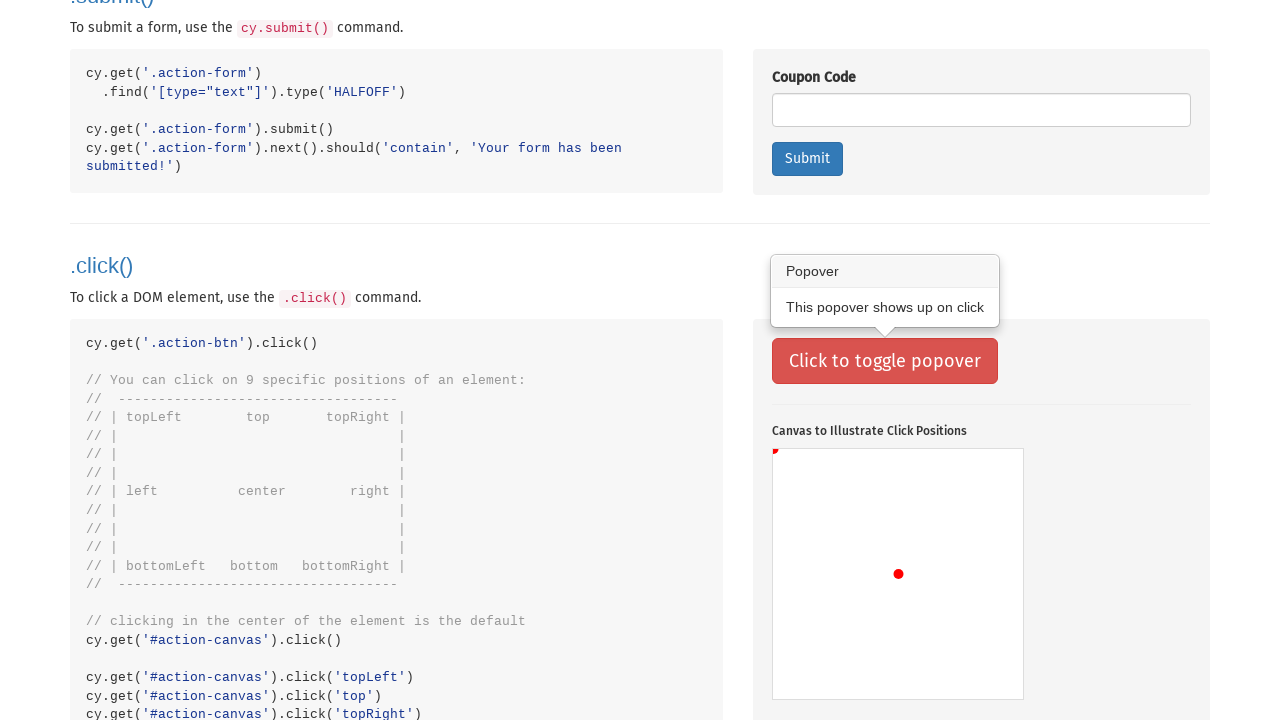

Clicked on canvas at position (80, 75) at (852, 524) on #action-canvas
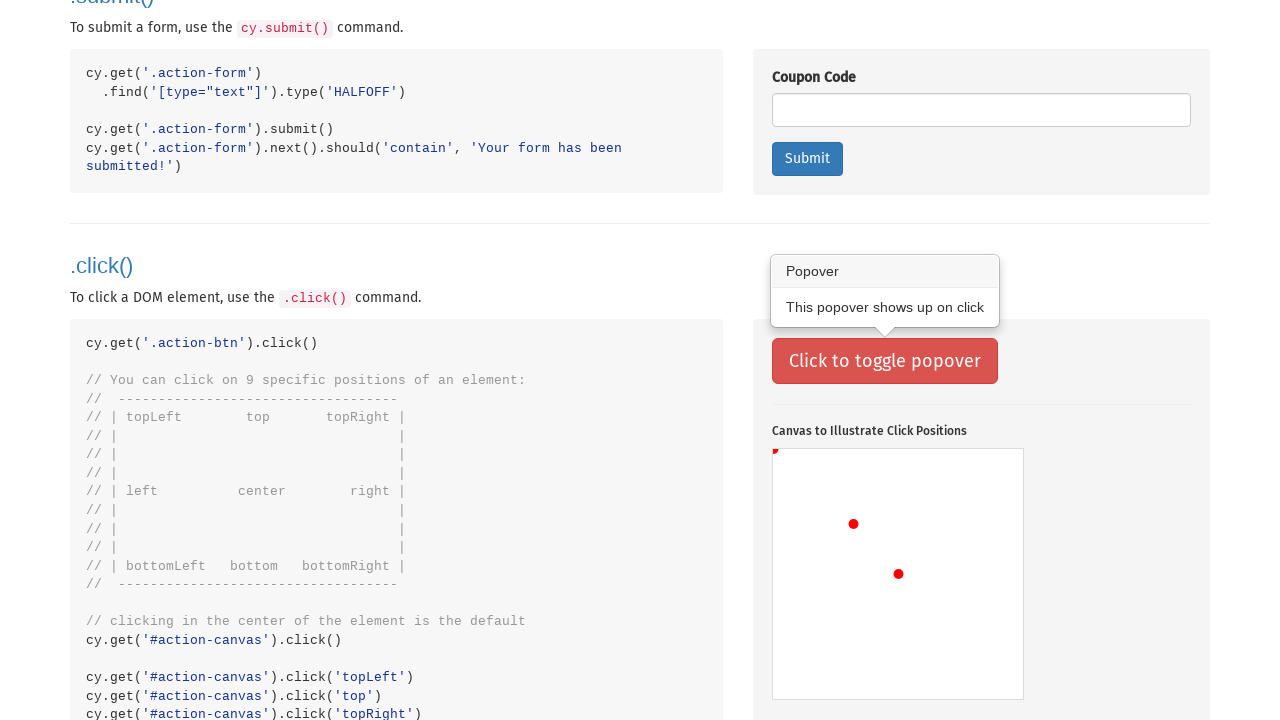

Clicked on canvas at position (170, 75) at (942, 524) on #action-canvas
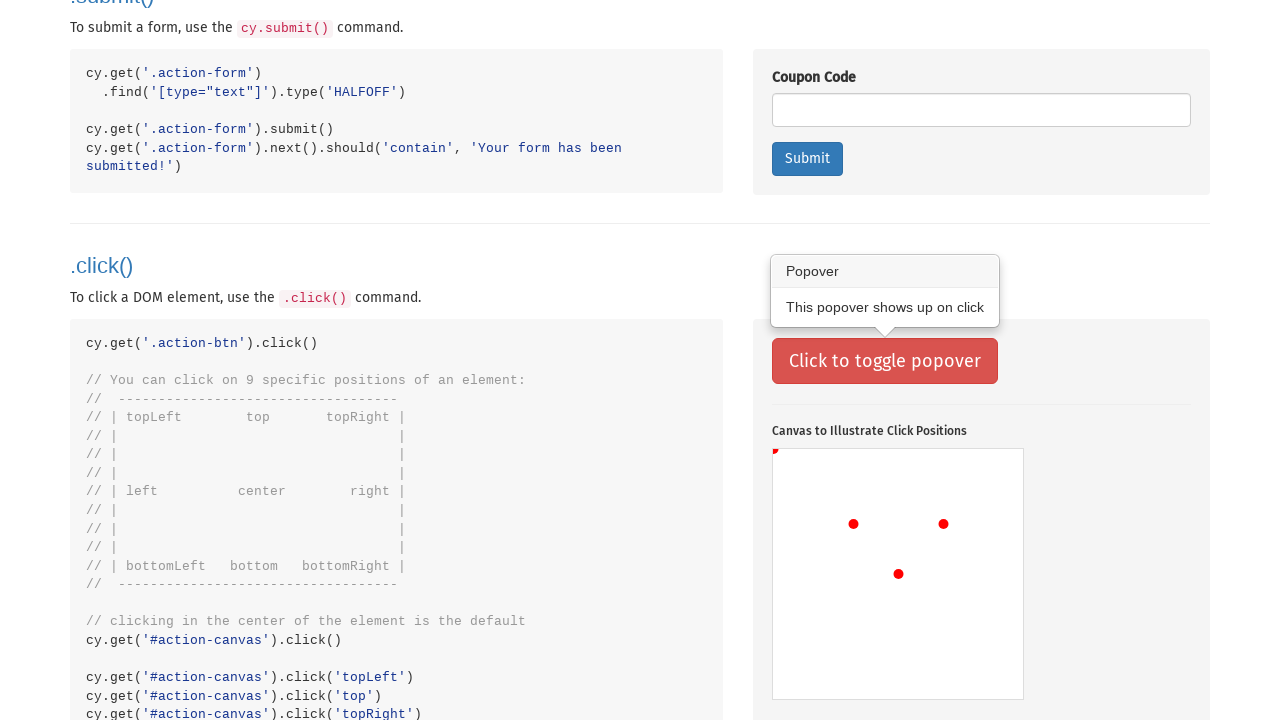

Clicked on canvas at position (80, 165) at (852, 614) on #action-canvas
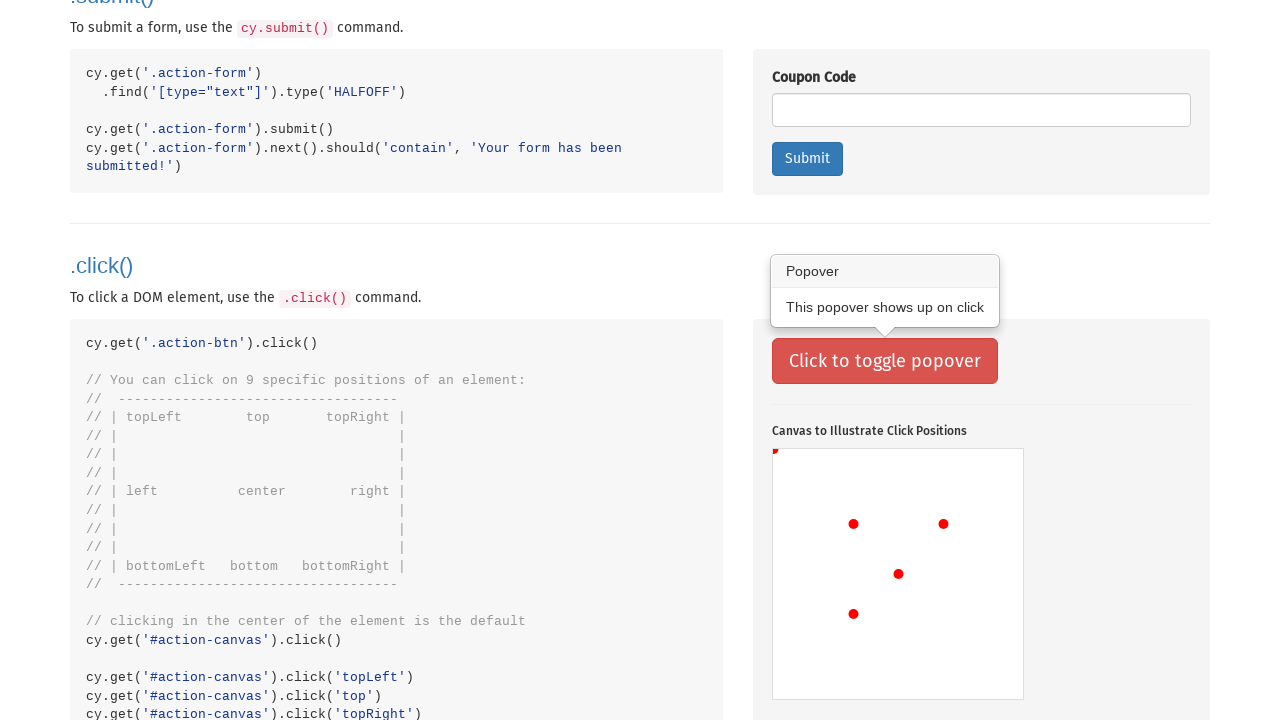

Clicked on canvas at position (100, 185) at (872, 634) on #action-canvas
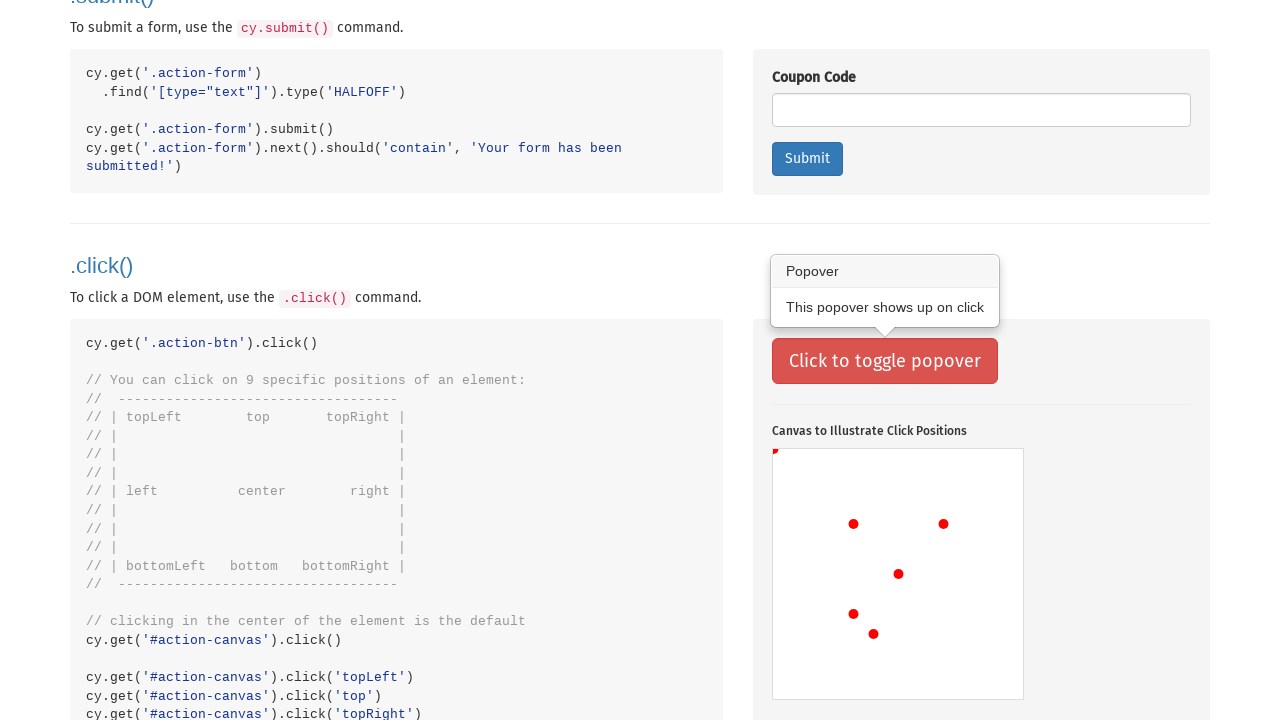

Clicked on canvas at position (125, 190) at (898, 639) on #action-canvas
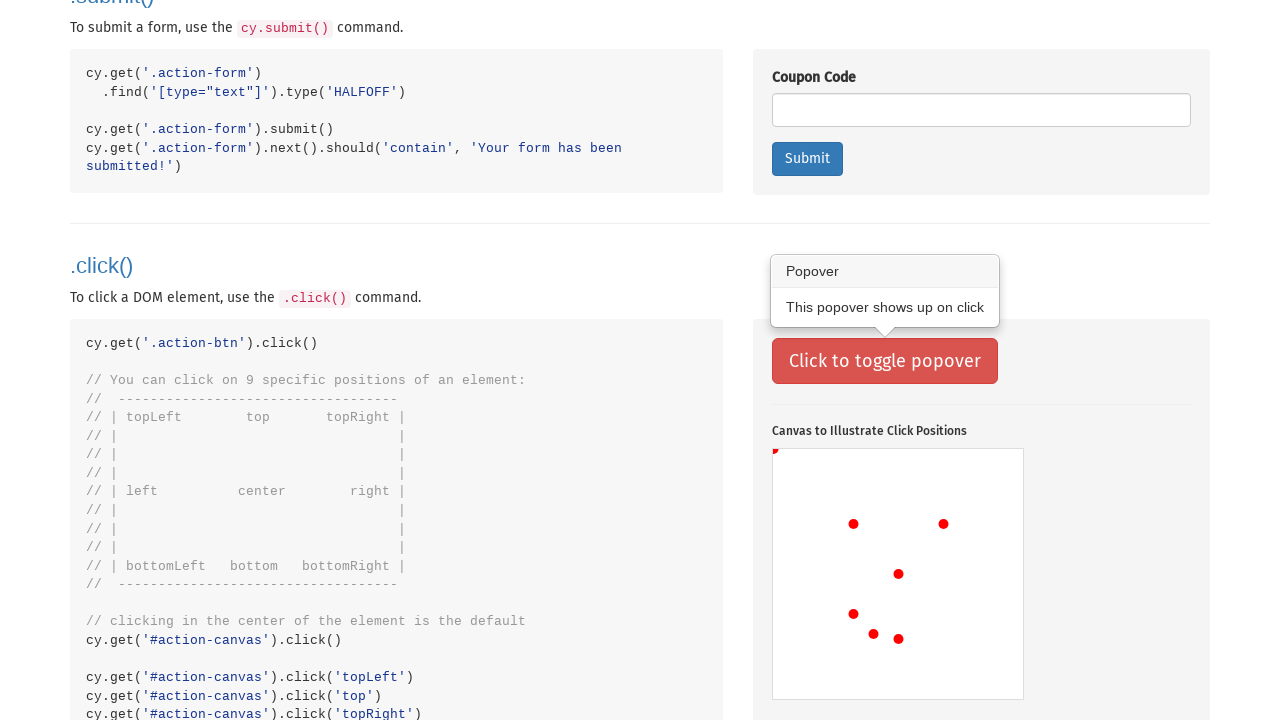

Clicked on canvas at position (150, 185) at (922, 634) on #action-canvas
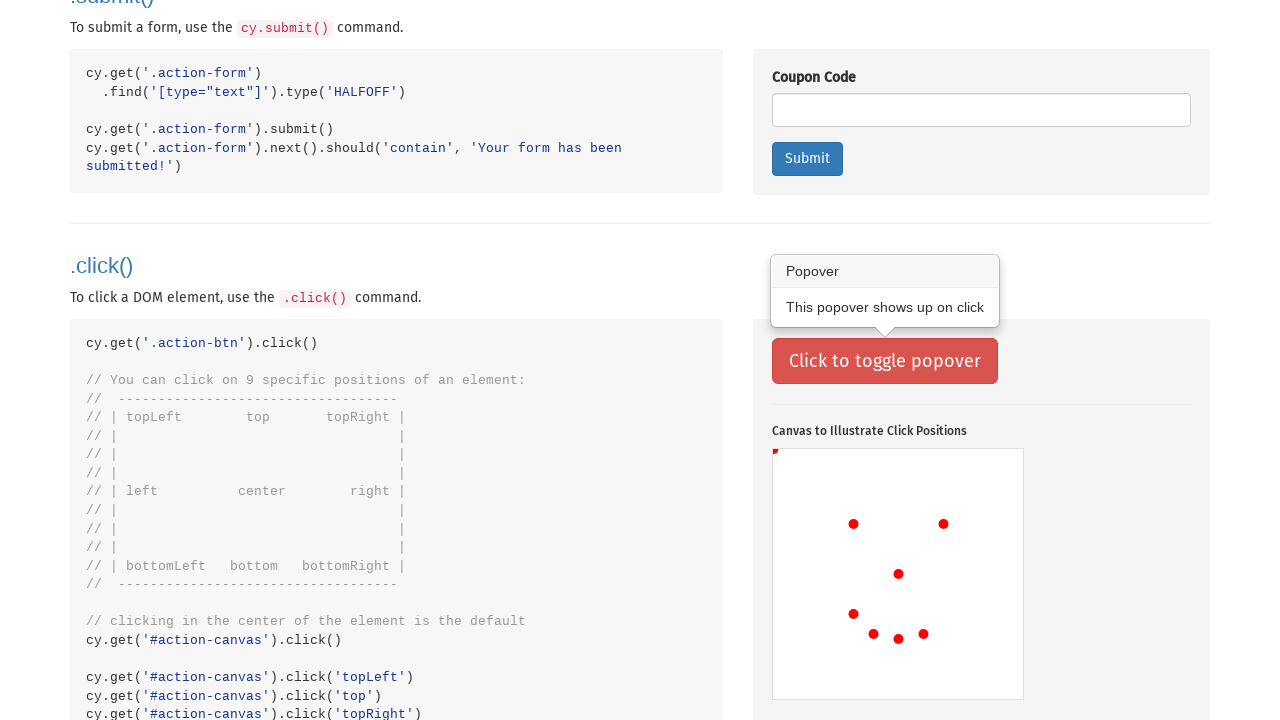

Clicked on canvas at position (170, 165) at (942, 614) on #action-canvas
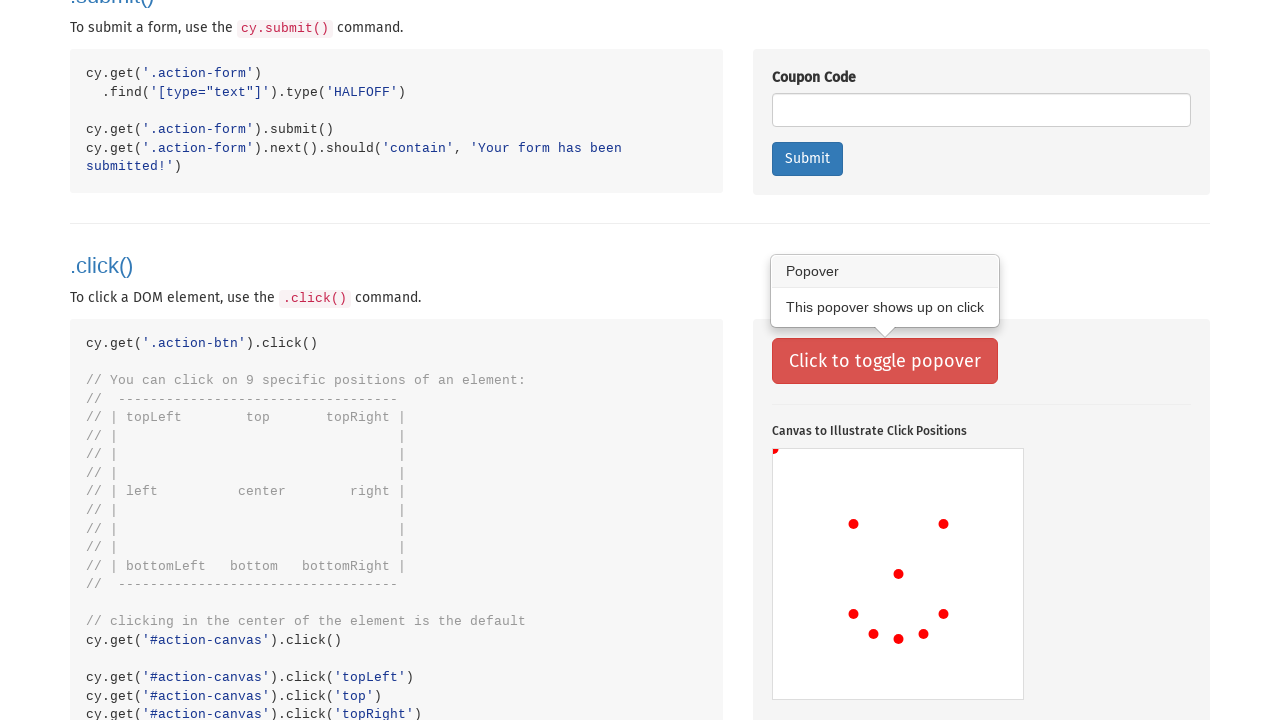

Clicked on a label element at (798, 359) on .action-labels>.label >> nth=0
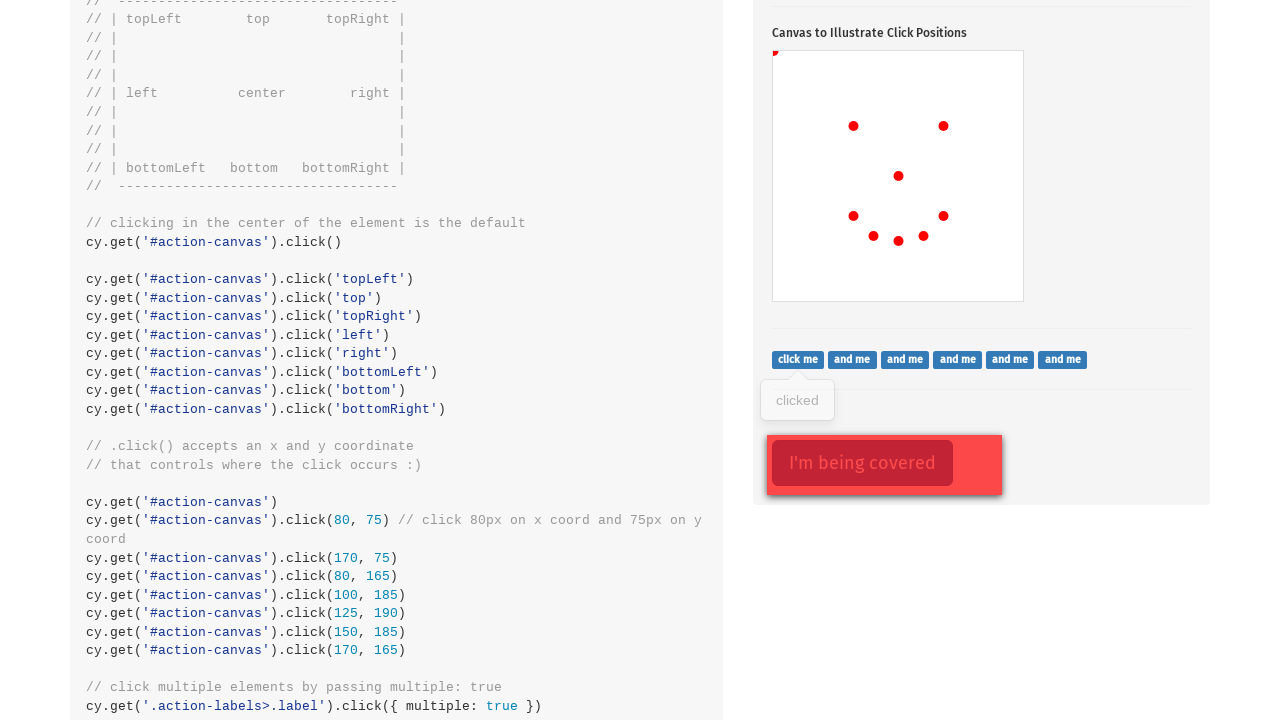

Clicked on a label element at (852, 359) on .action-labels>.label >> nth=1
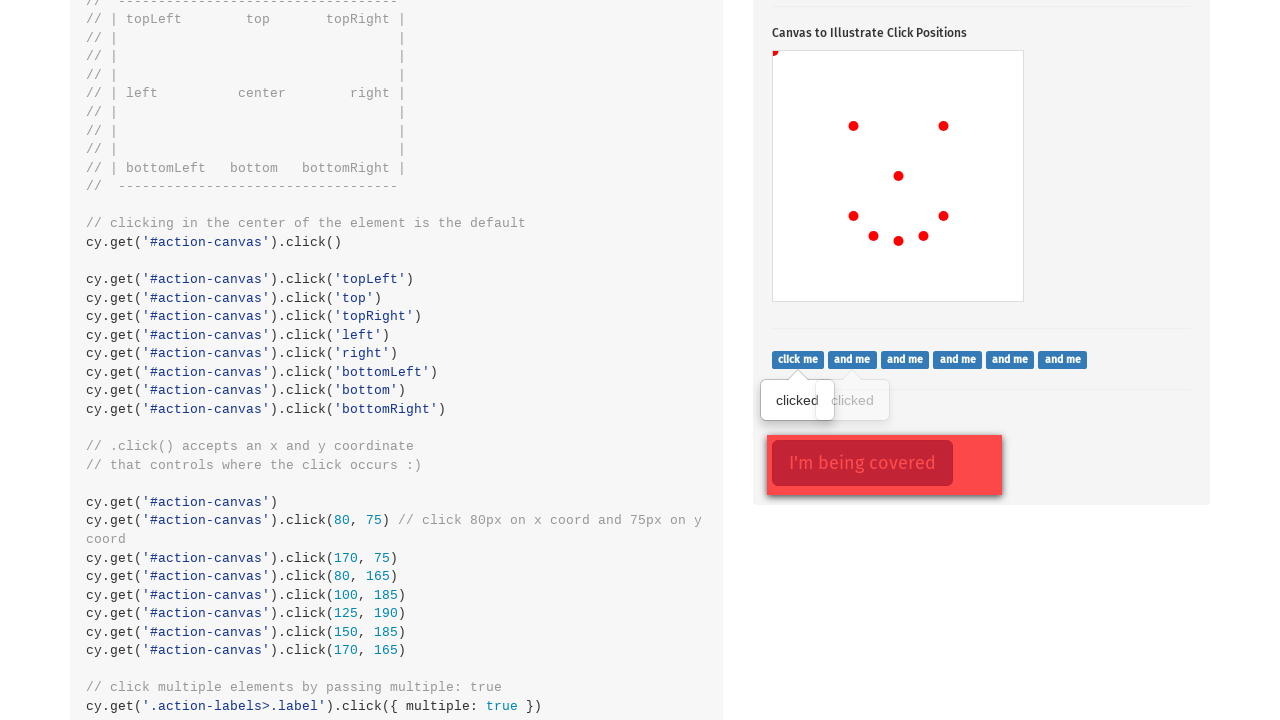

Clicked on a label element at (905, 359) on .action-labels>.label >> nth=2
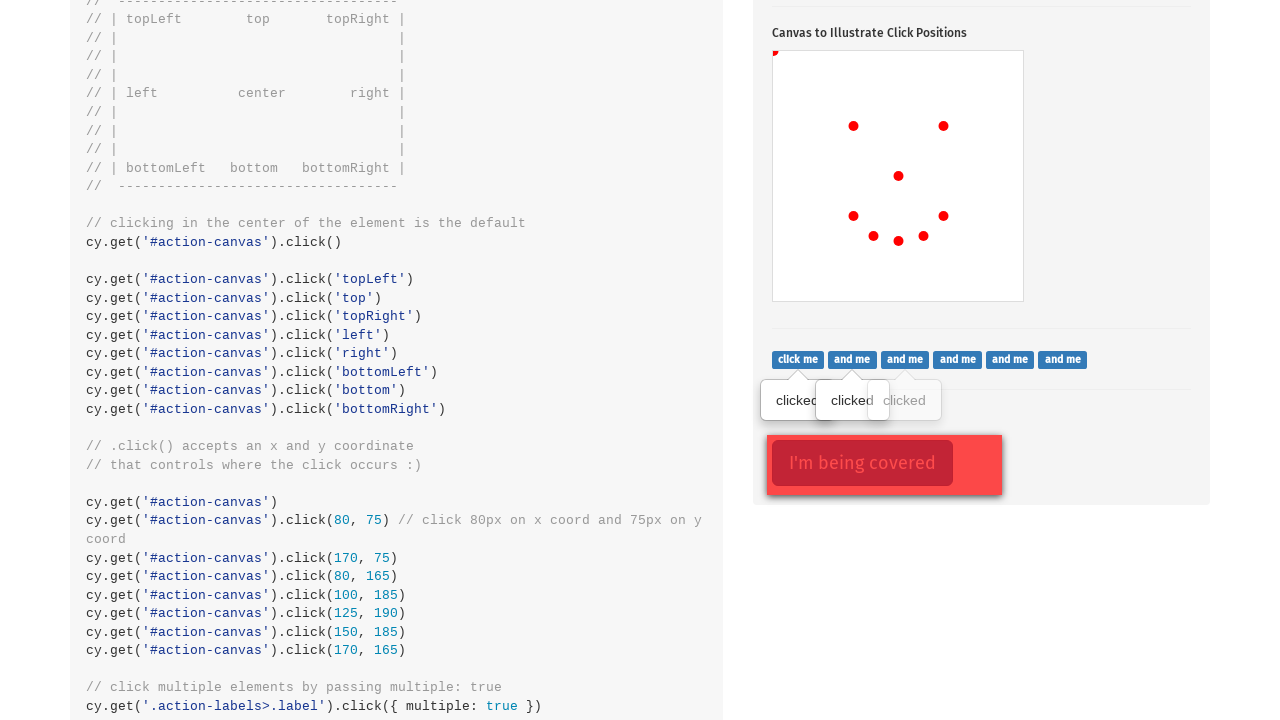

Clicked on a label element at (958, 359) on .action-labels>.label >> nth=3
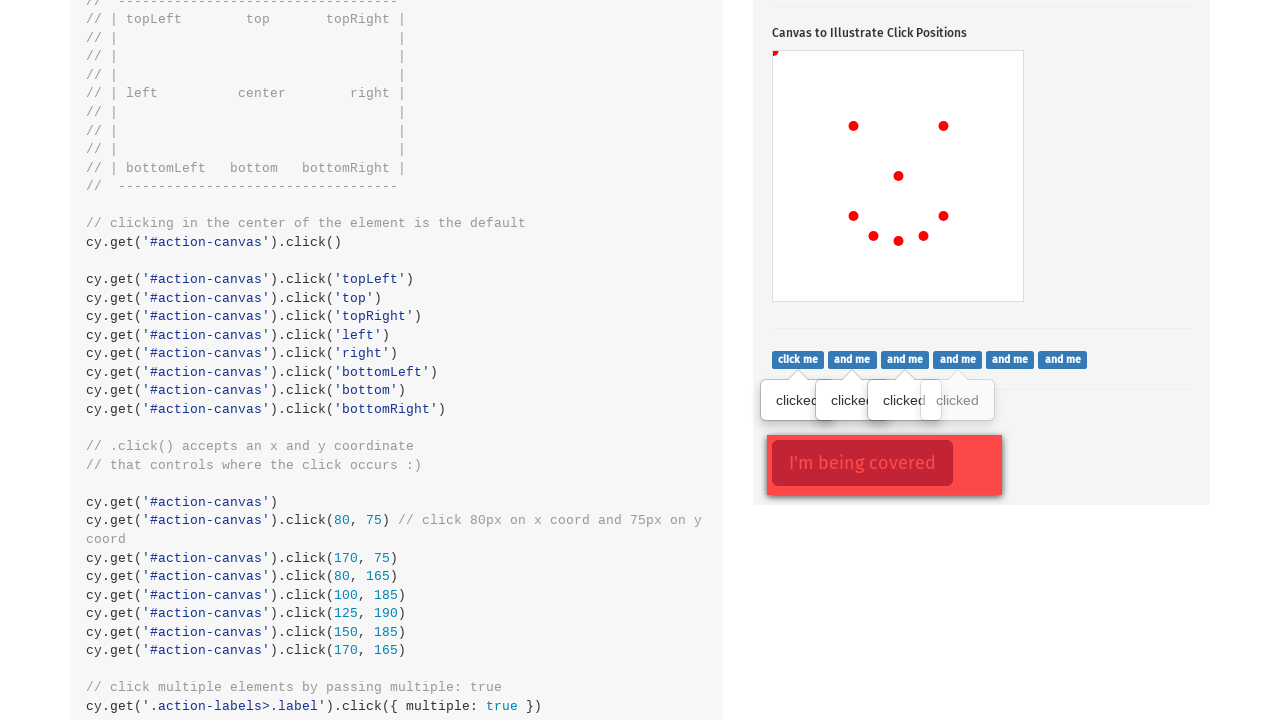

Clicked on a label element at (1010, 359) on .action-labels>.label >> nth=4
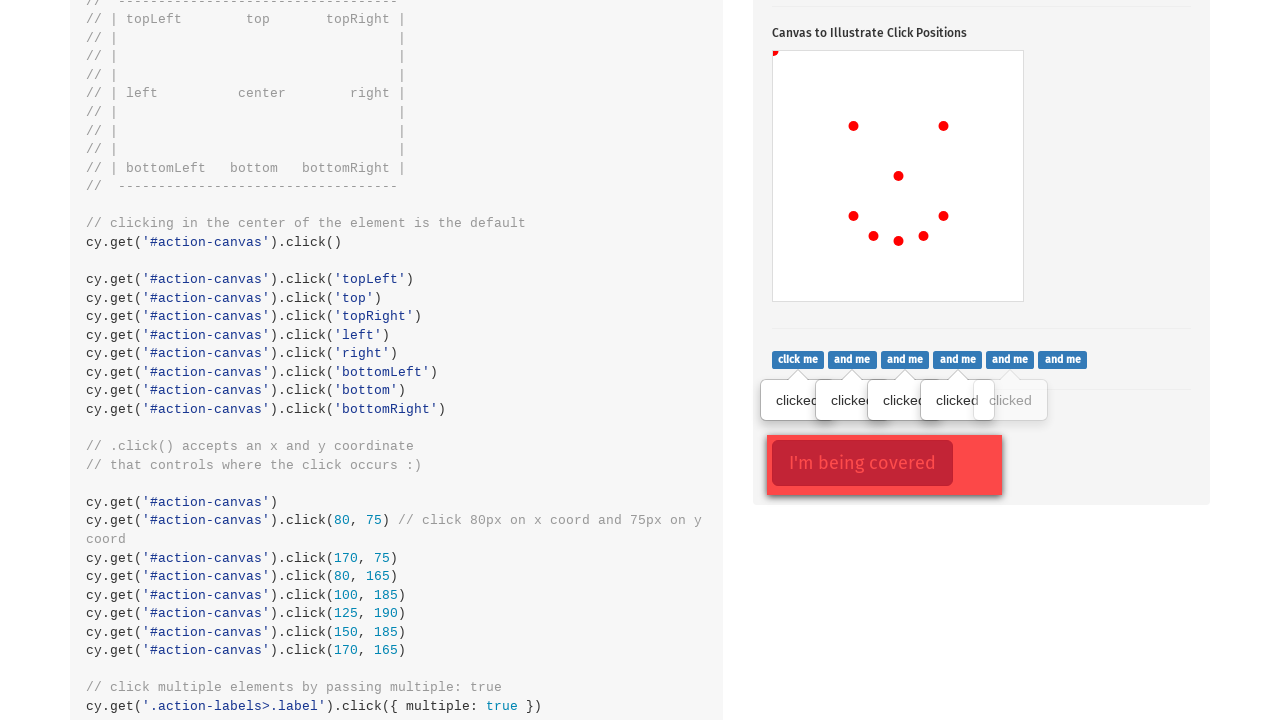

Clicked on a label element at (1063, 359) on .action-labels>.label >> nth=5
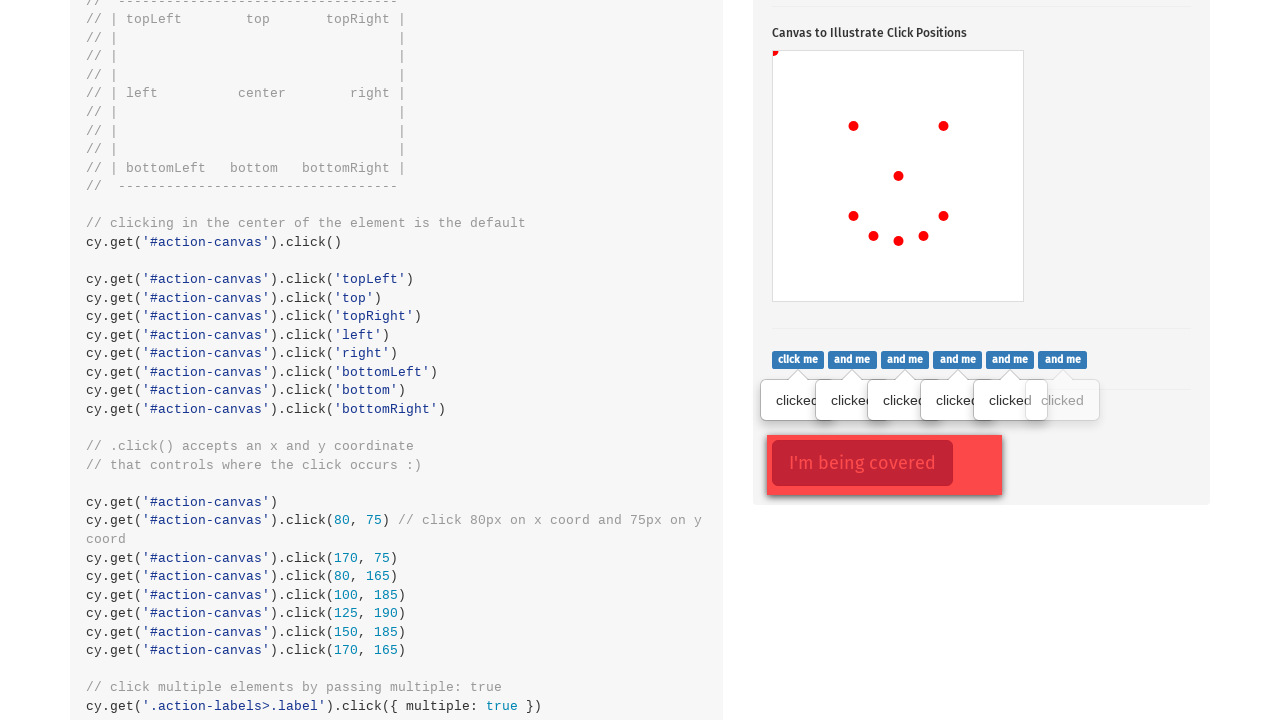

Clicked opacity button with force option at (862, 463) on .action-opacity>.btn
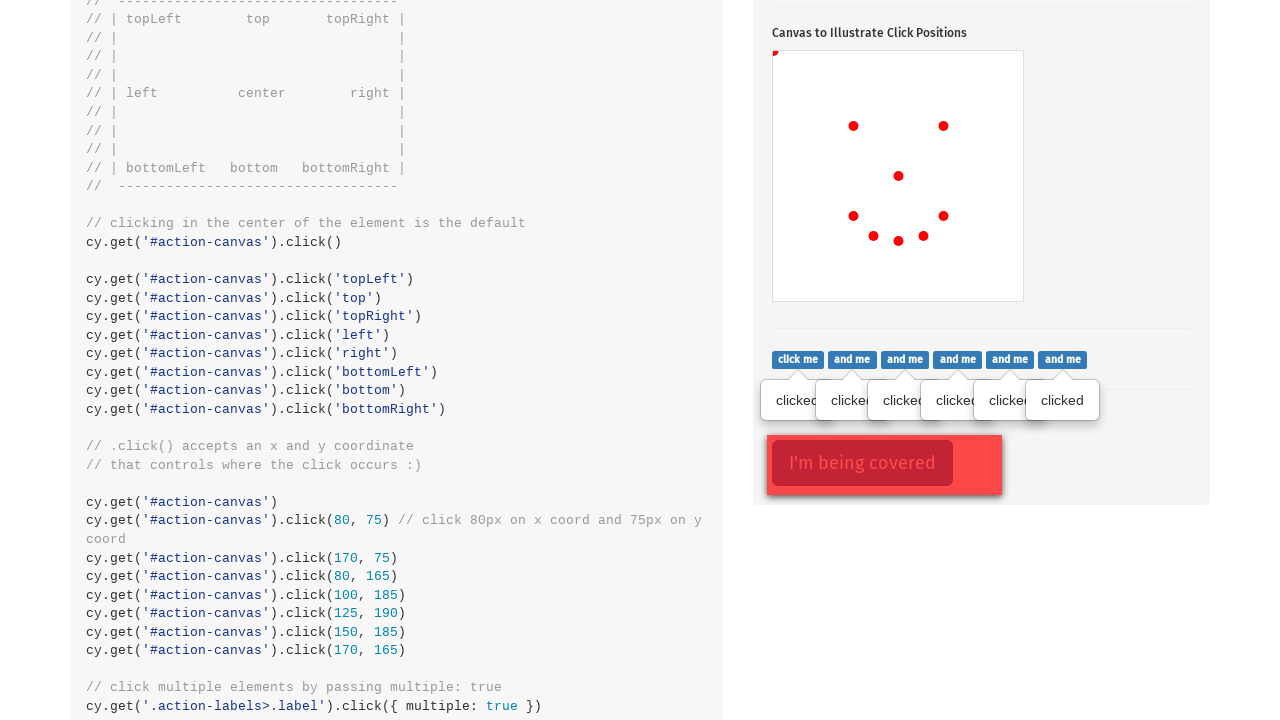

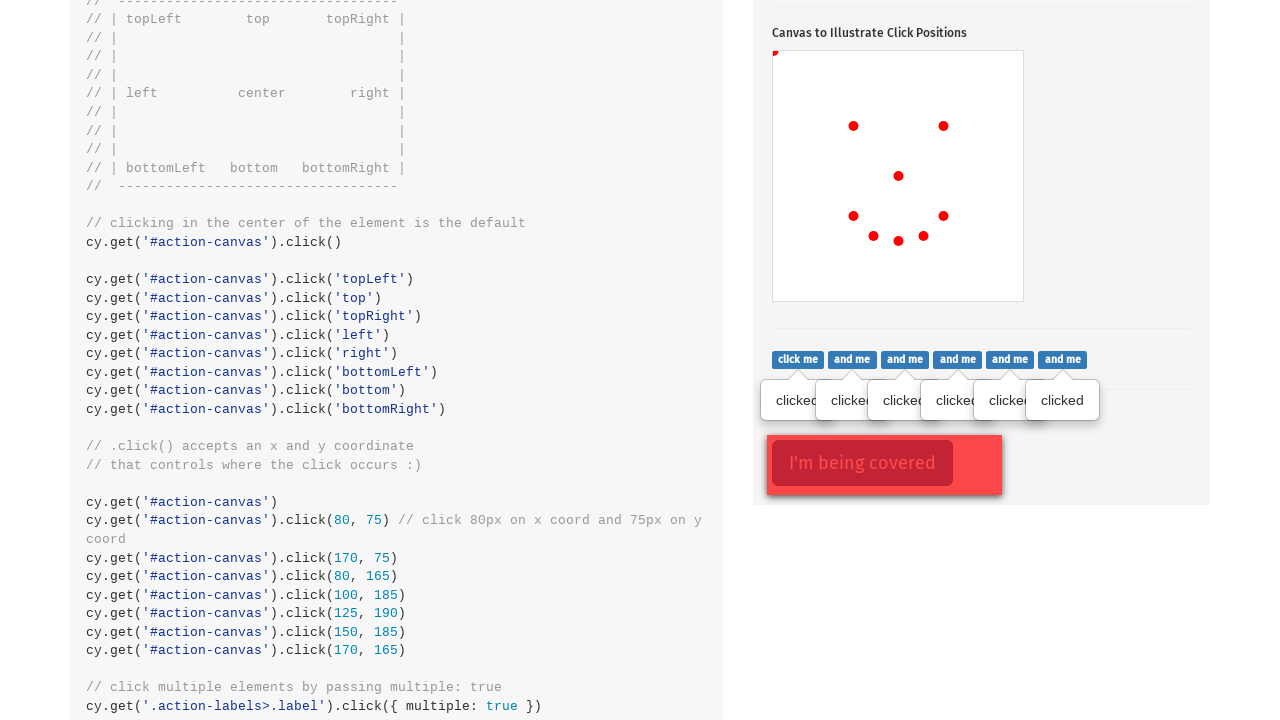